Tests navigation by clicking the A/B Testing link, verifying the page title, then navigating back to the home page and verifying its title

Starting URL: https://practice.cydeo.com/

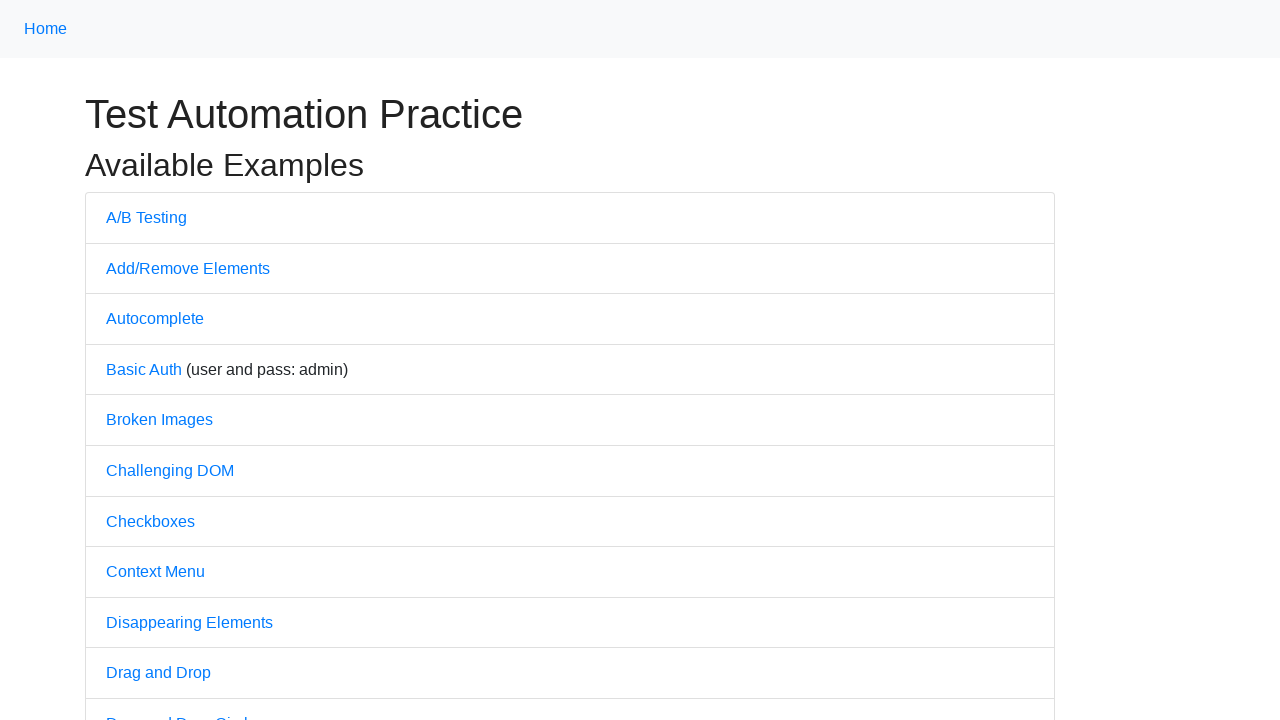

Clicked on A/B Testing link at (146, 217) on a:has-text('A/B')
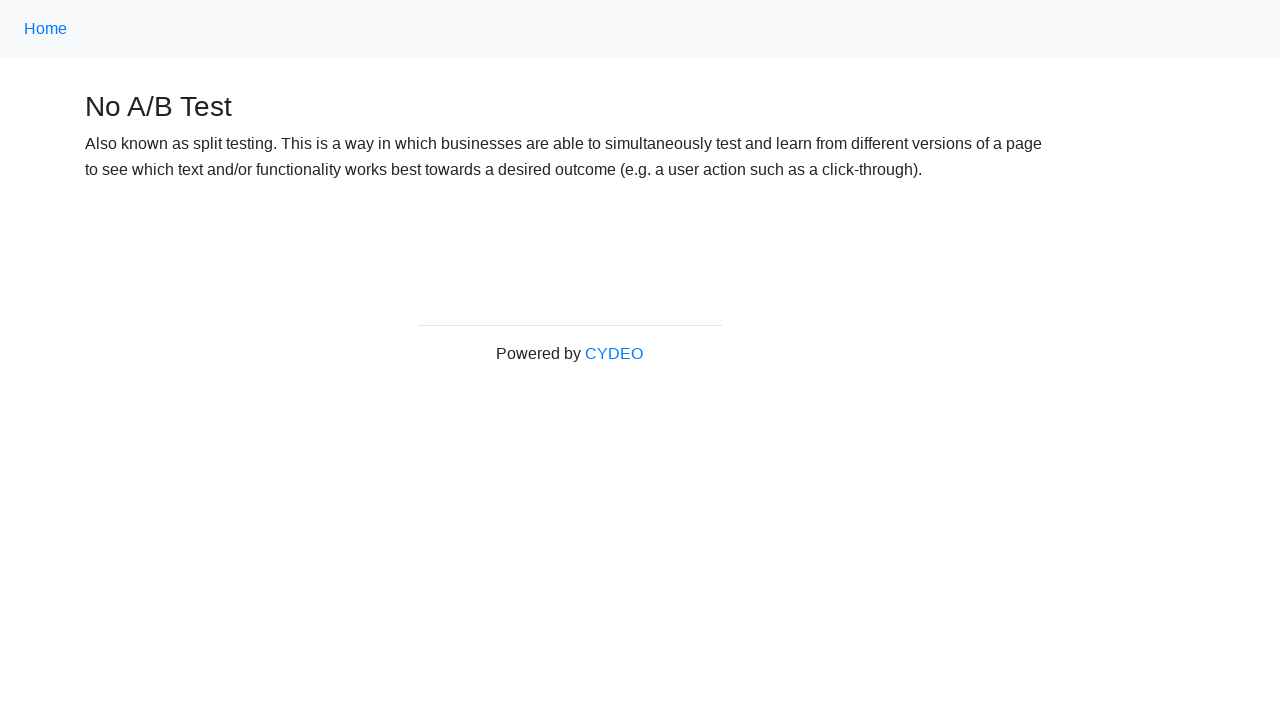

Page loaded after clicking A/B Testing link
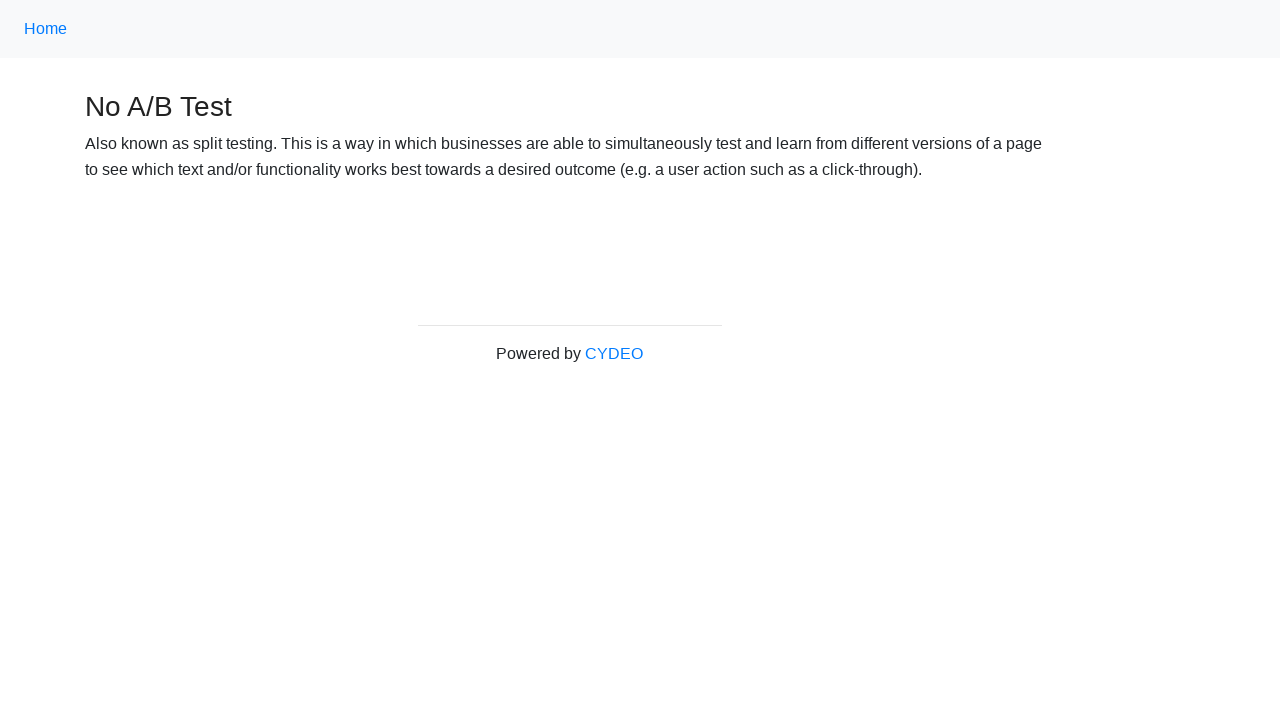

Verified page title is 'No A/B Test'
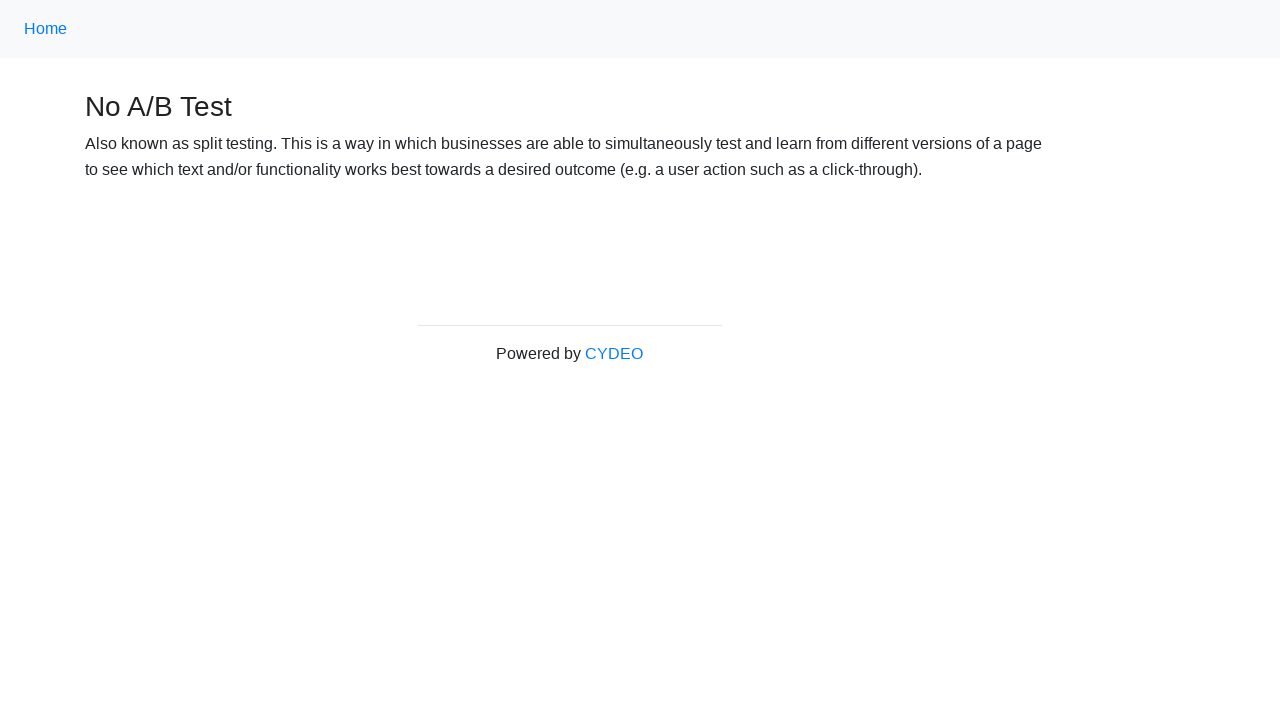

Navigated back to home page
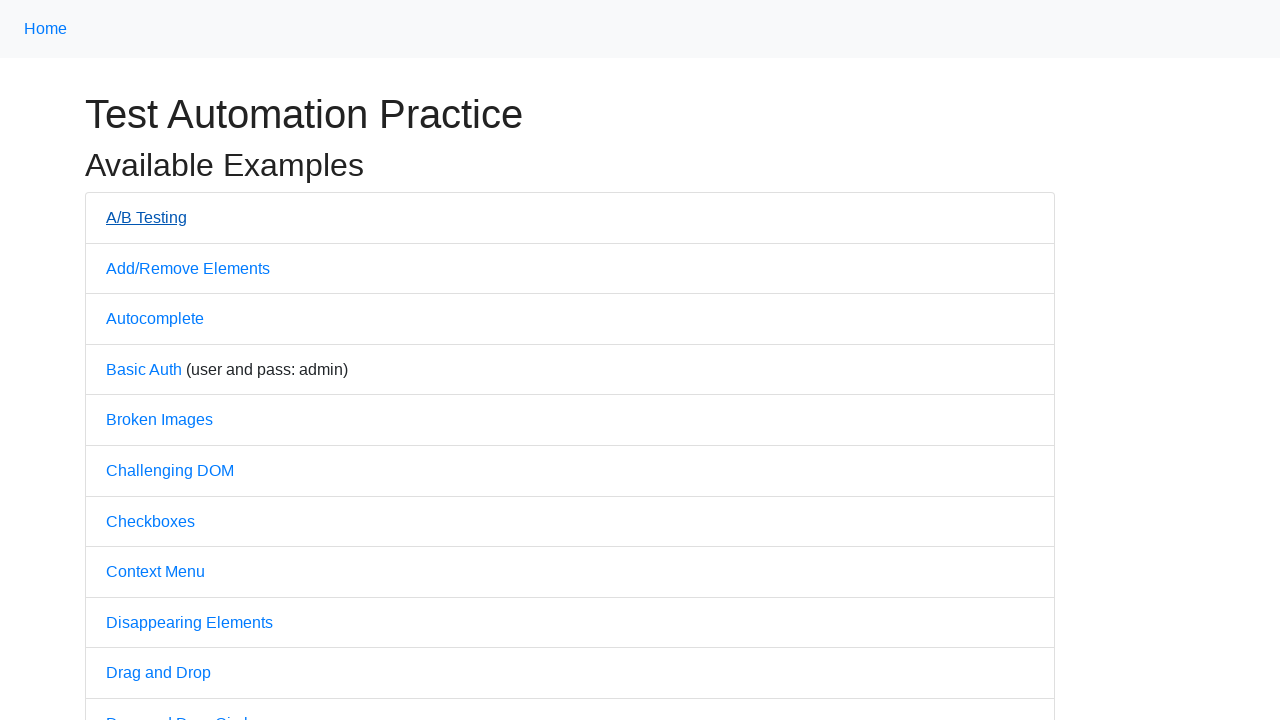

Home page loaded after navigating back
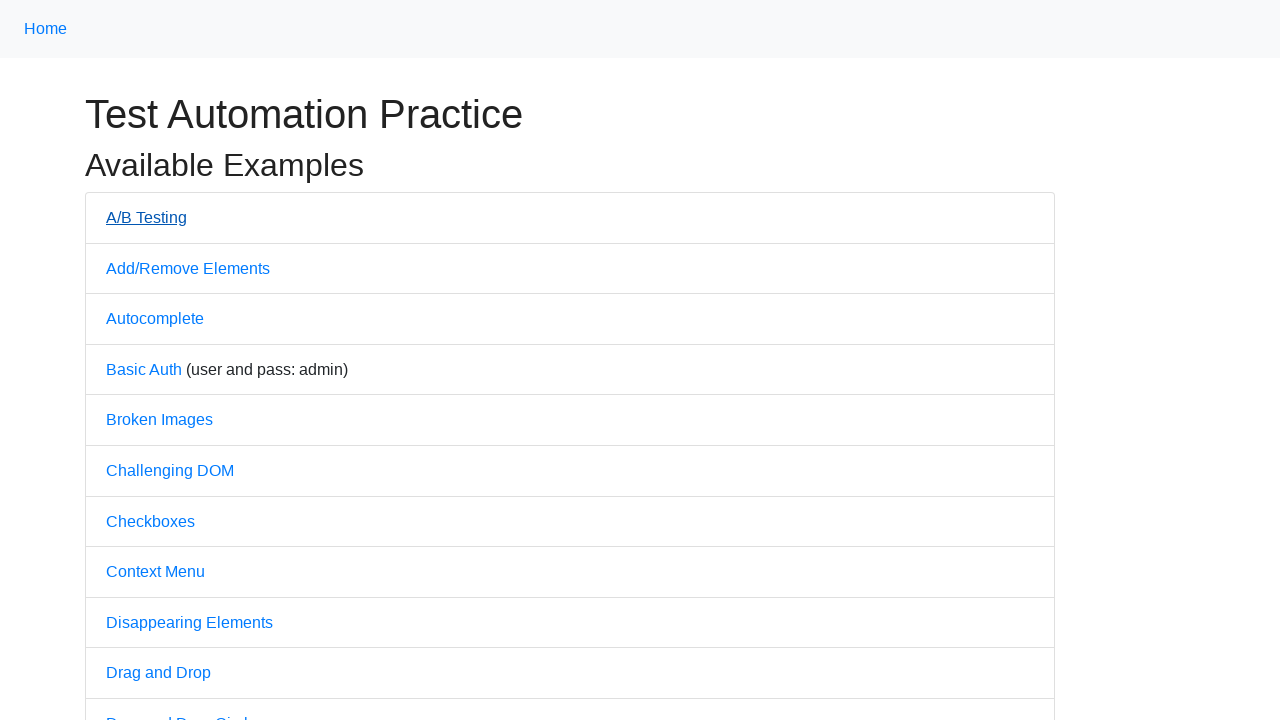

Verified home page title is 'Practice'
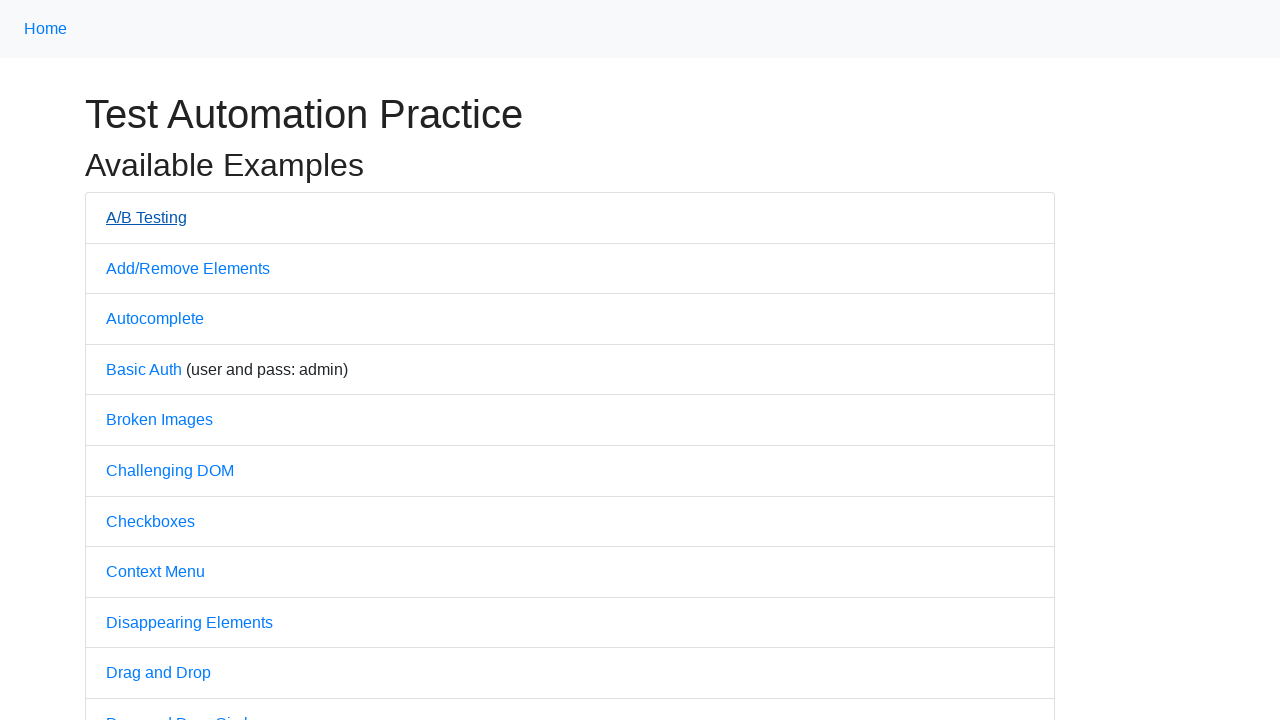

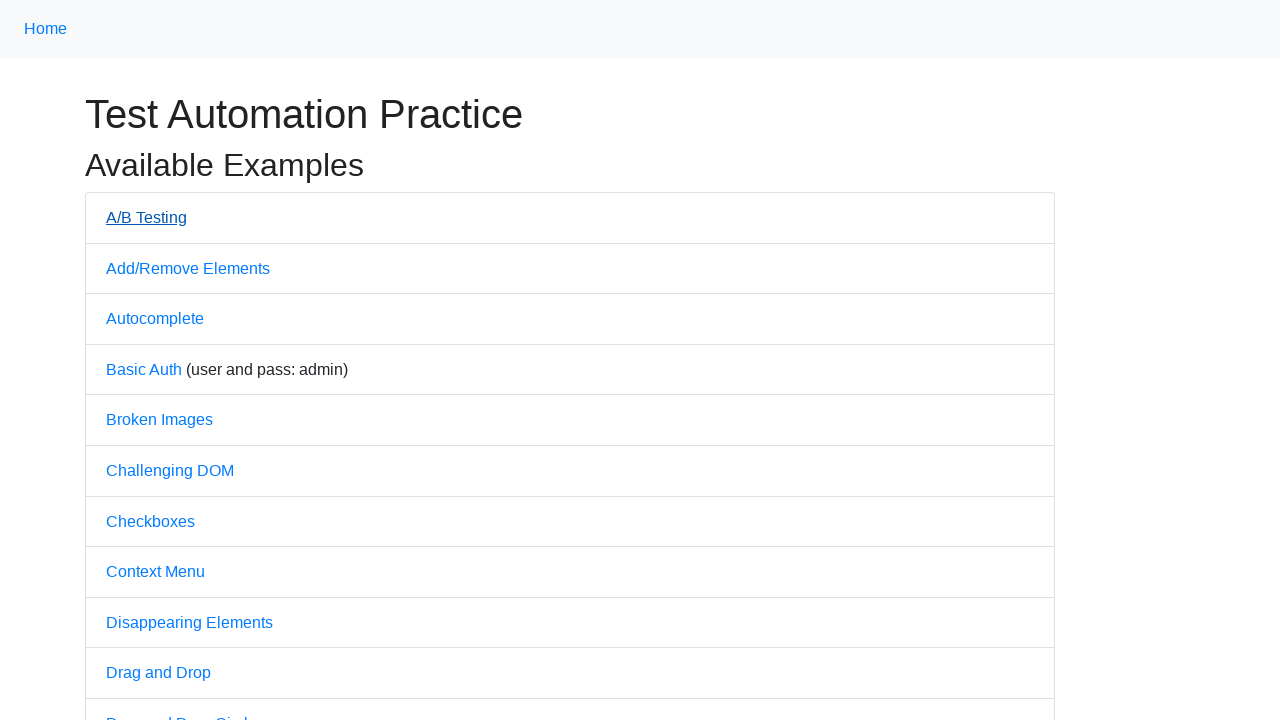